Tests broken images page by navigating to it and verifying images are present on the page

Starting URL: http://the-internet.herokuapp.com/

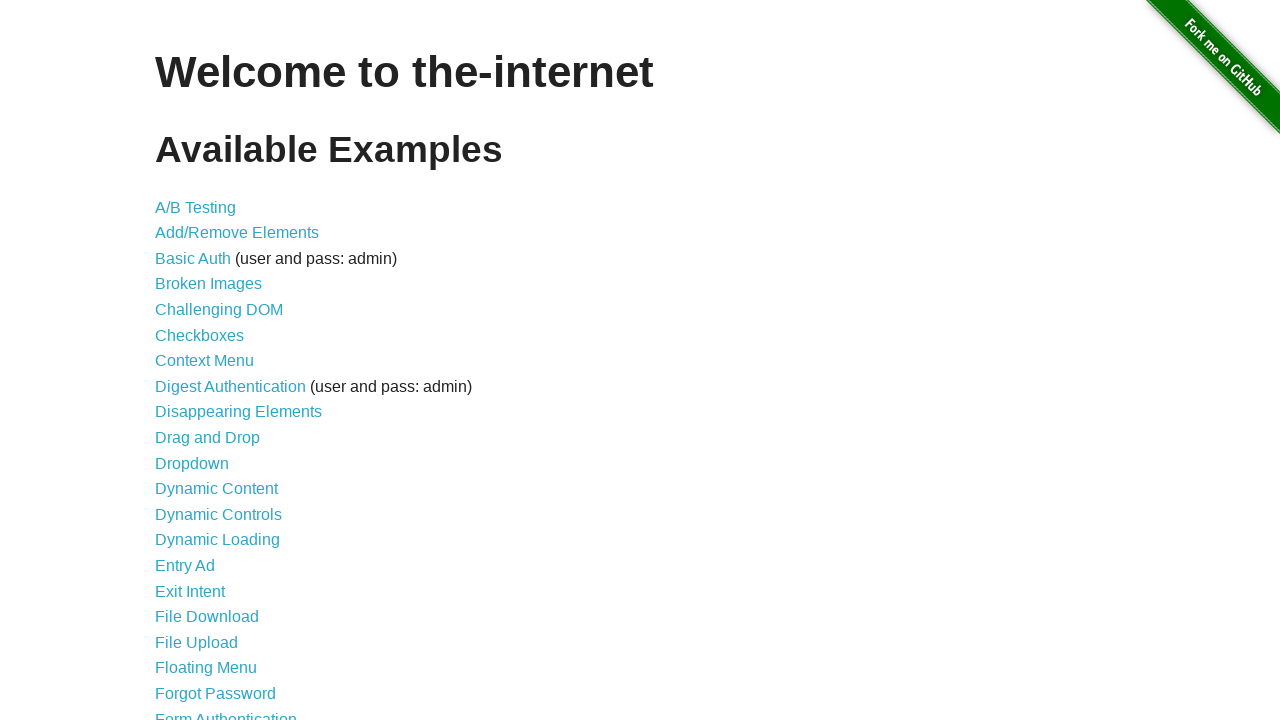

Clicked on Broken Images link at (208, 284) on text=Broken Images
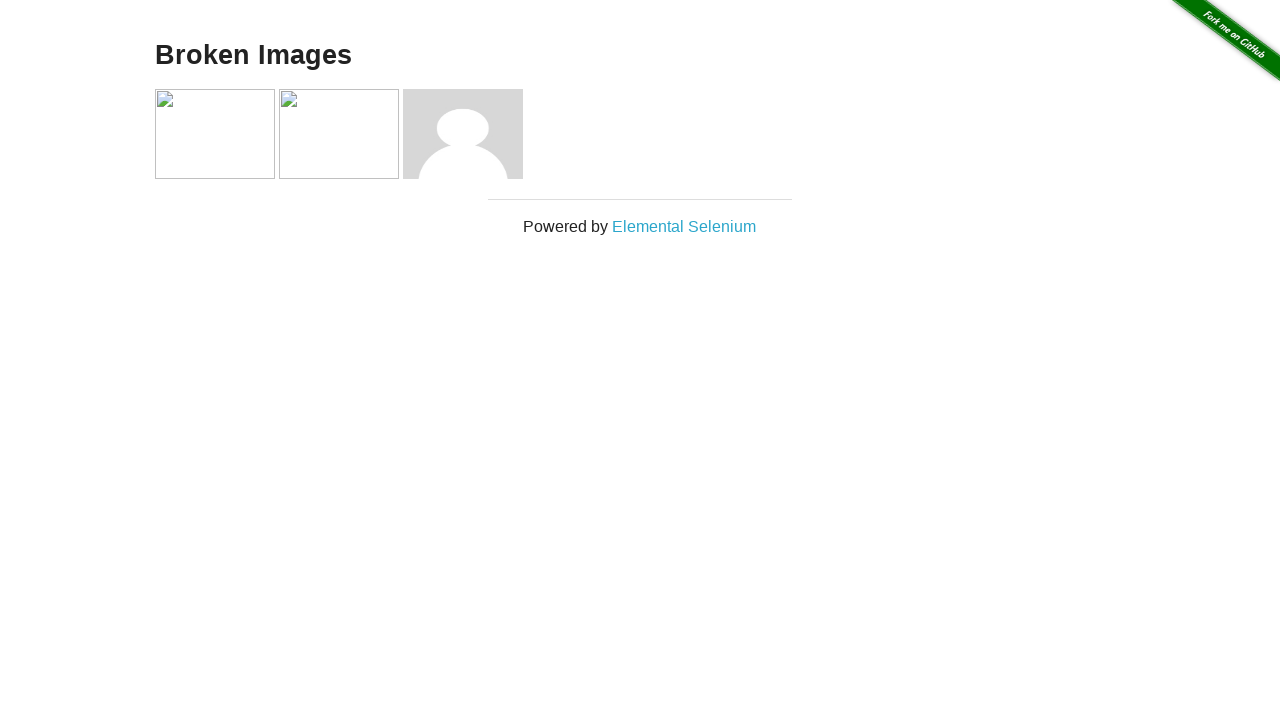

Example container loaded
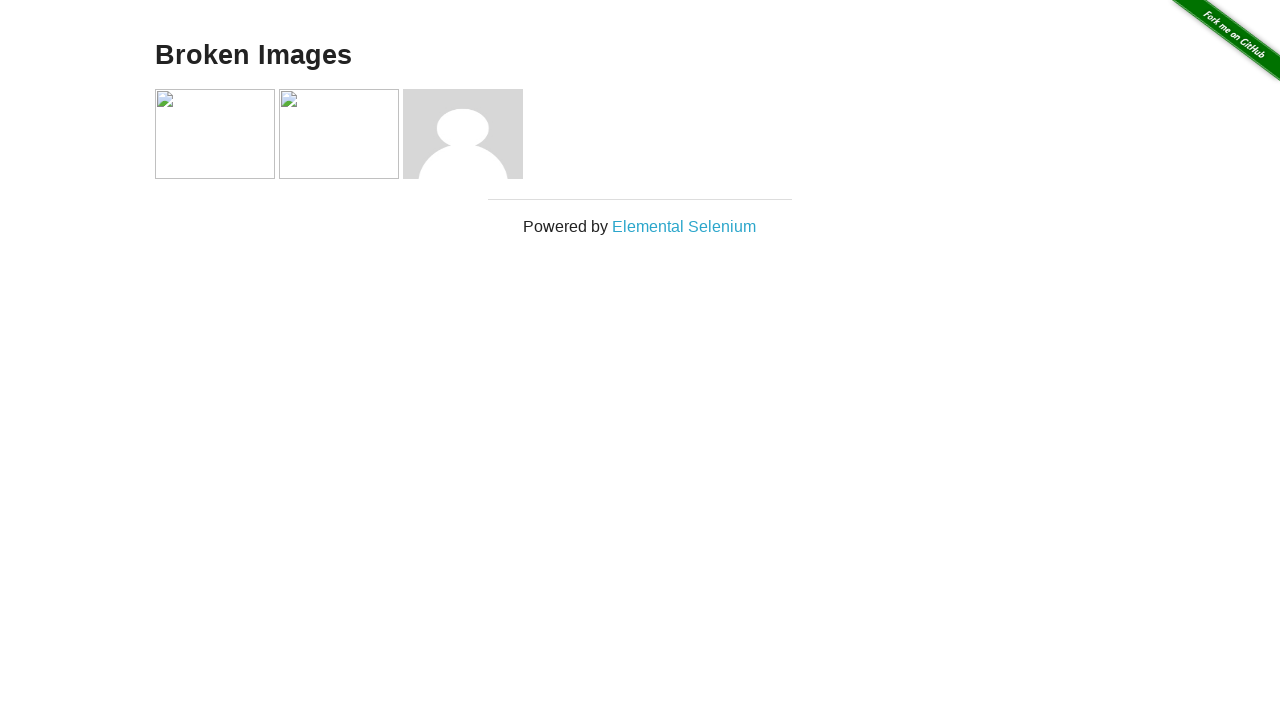

Verified images are present on the broken images page
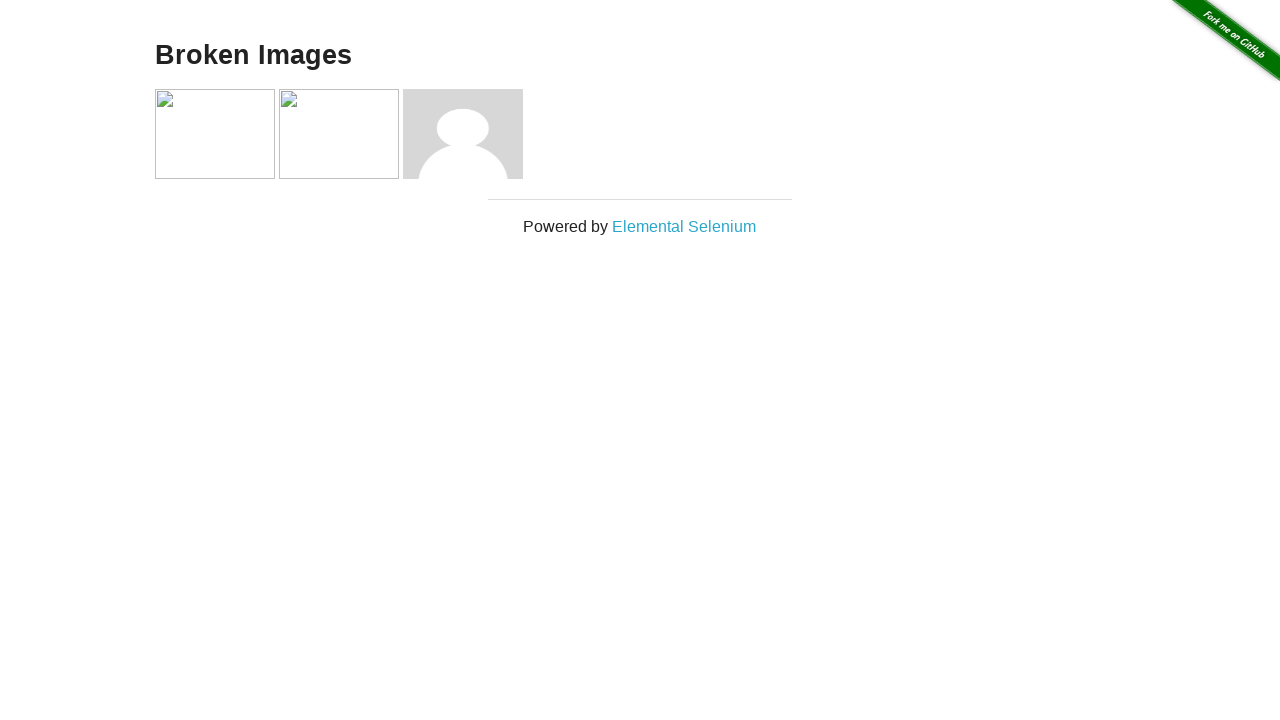

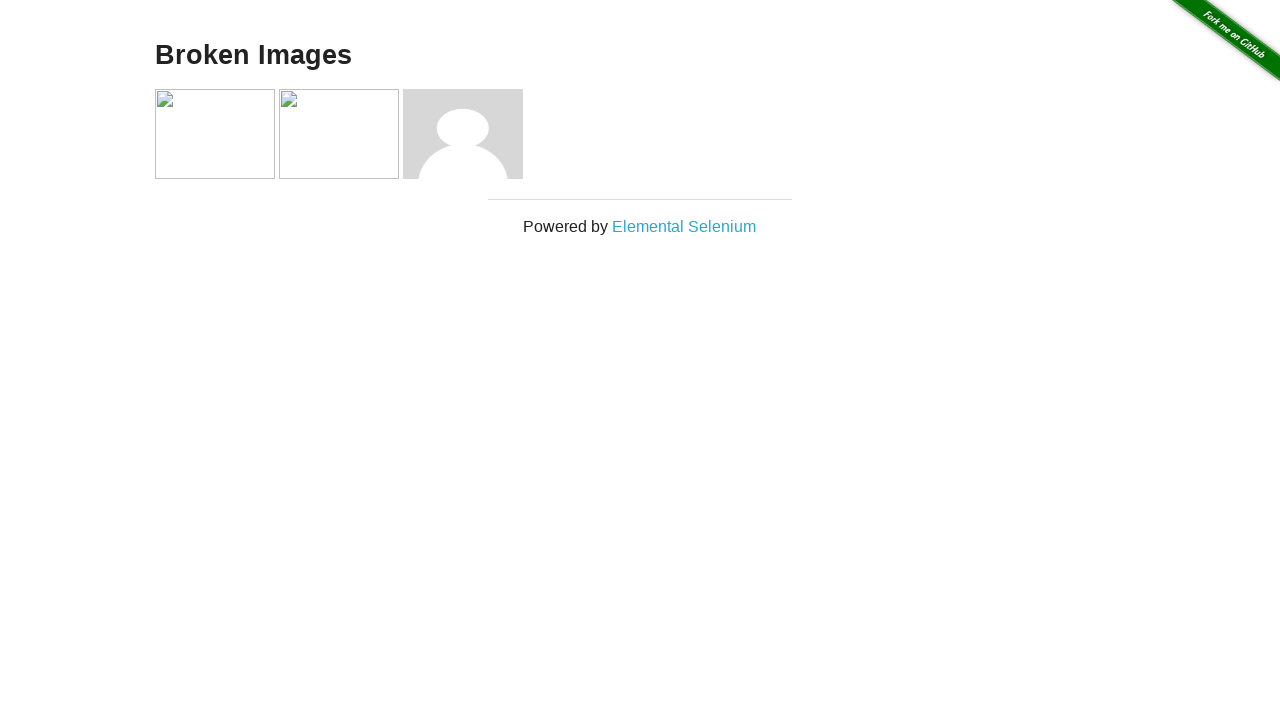